Tests the search bar functionality on an automation bookstore site by entering text, verifying the clear icon appears, and clicking it to clear the search field.

Starting URL: https://automationbookstore.dev/

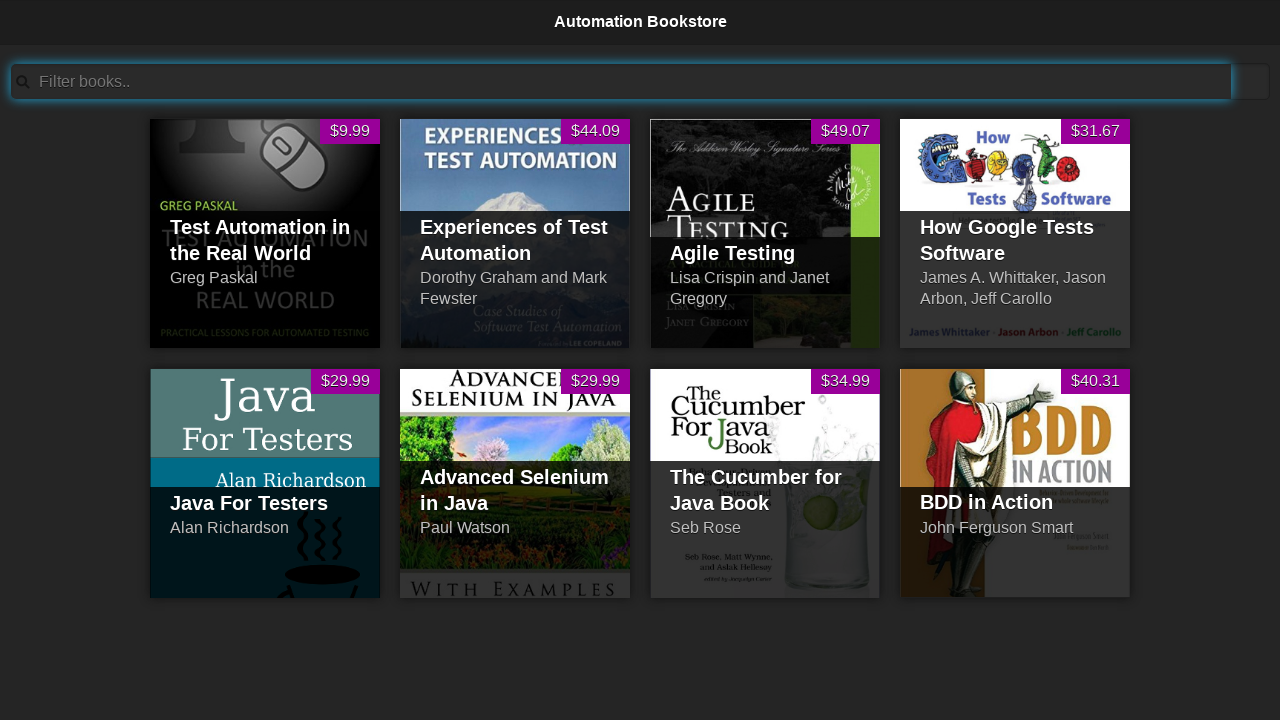

Filled search bar with 'Test' on #searchBar
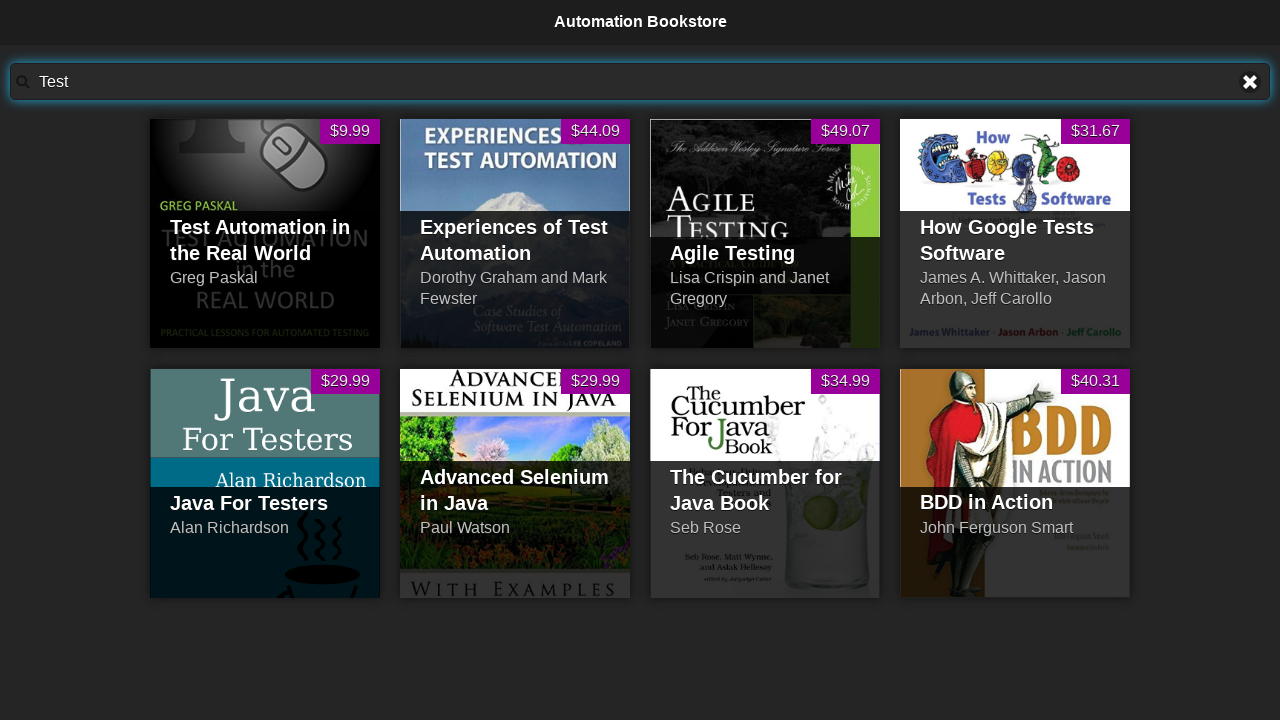

Located clear text icon element
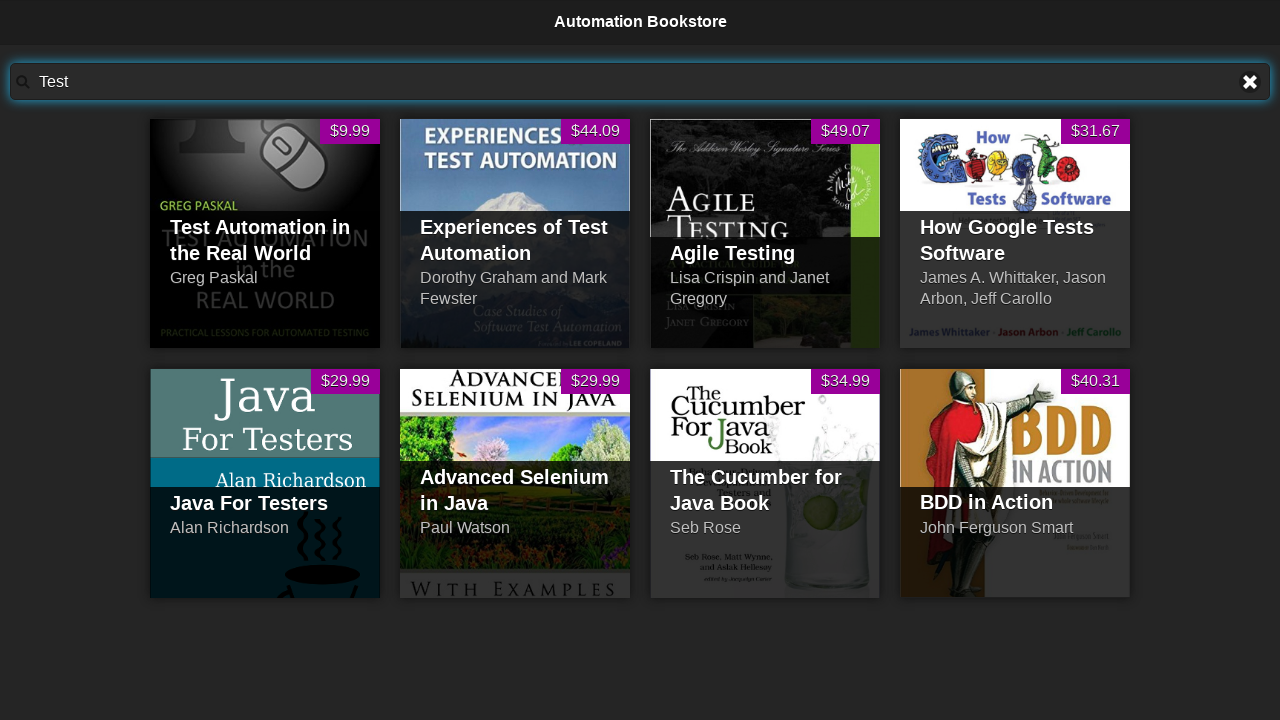

Verified clear text icon is visible
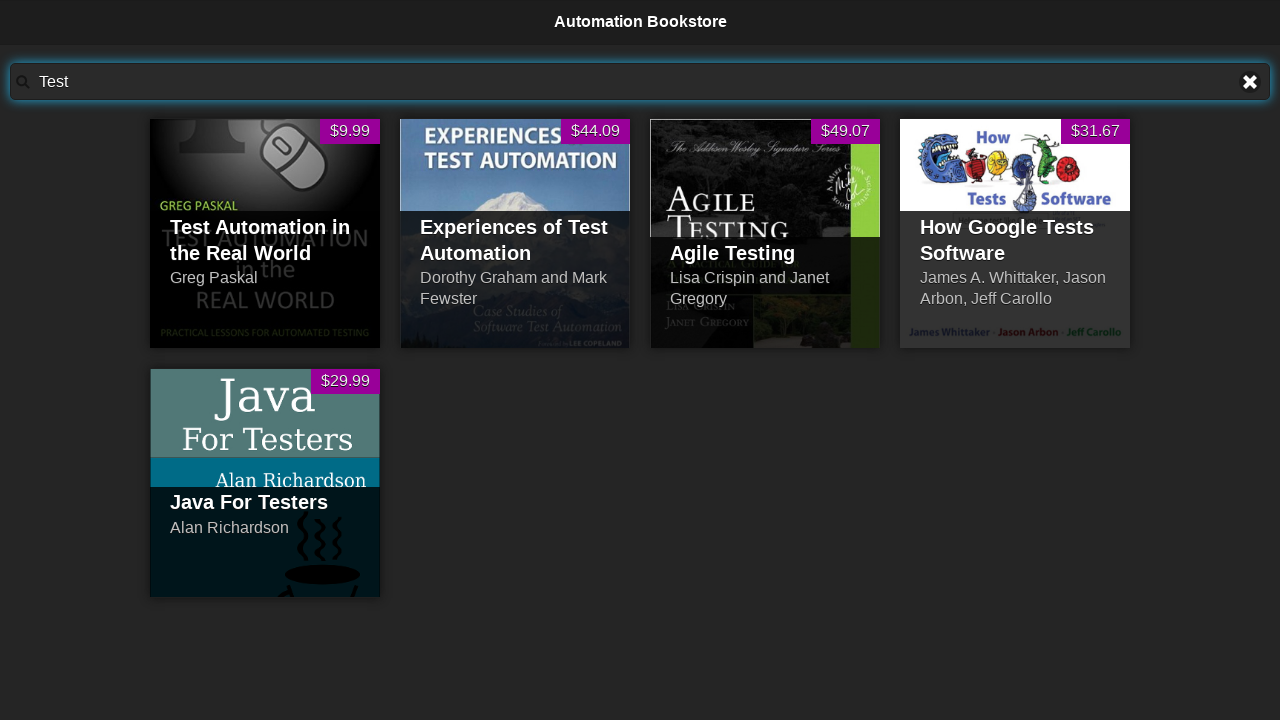

Clicked clear text icon to clear the search field at (1250, 82) on a[title='Clear text']
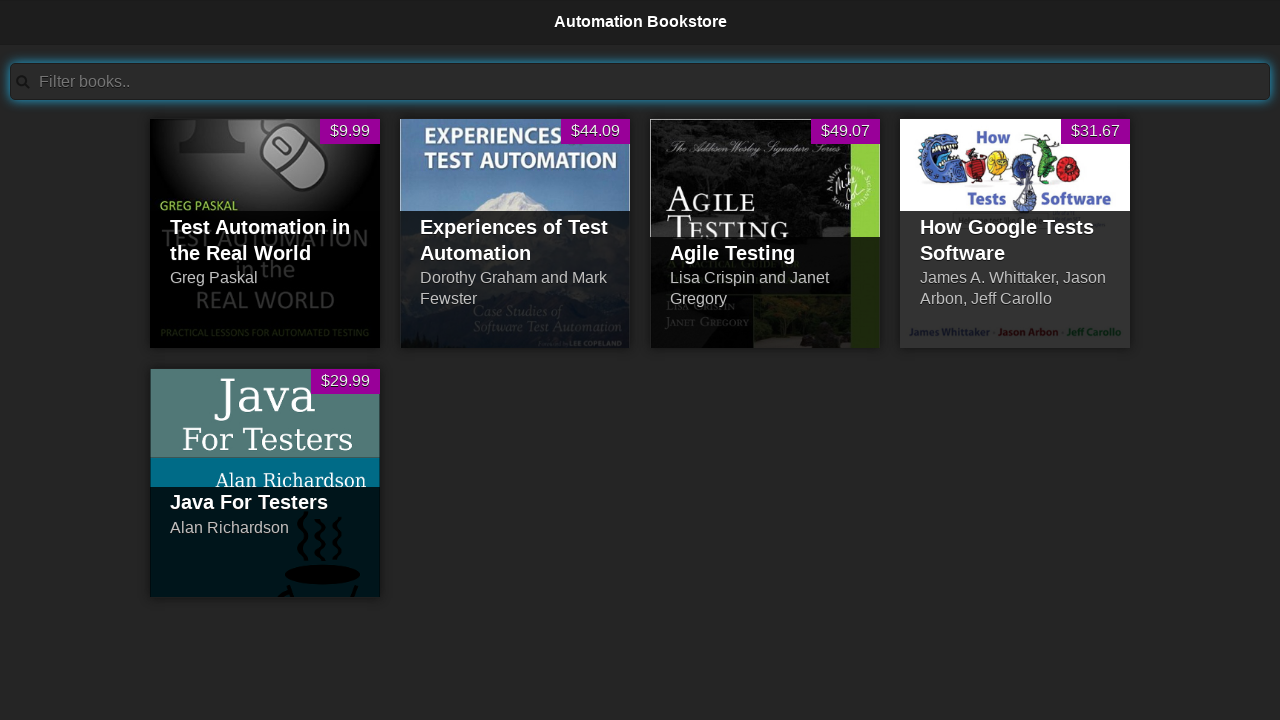

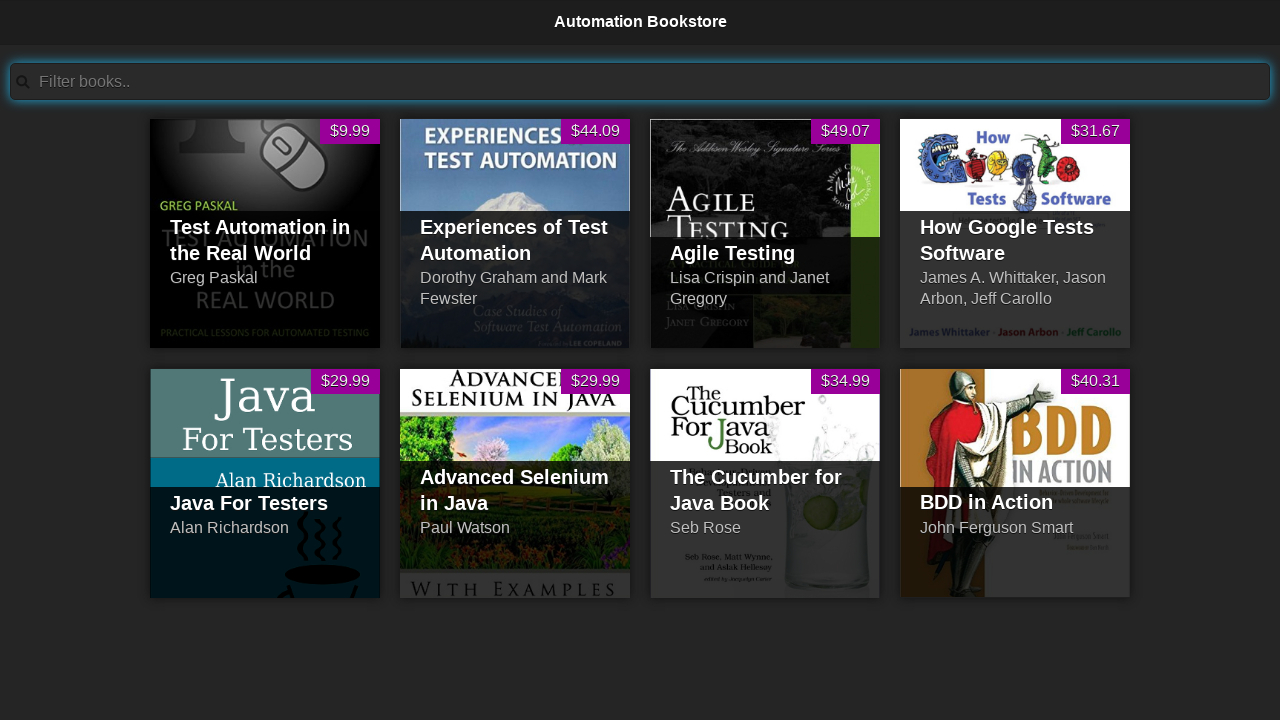